Tests sorting the Due column in descending order by clicking the column header twice and verifying the values are sorted in reverse order.

Starting URL: http://the-internet.herokuapp.com/tables

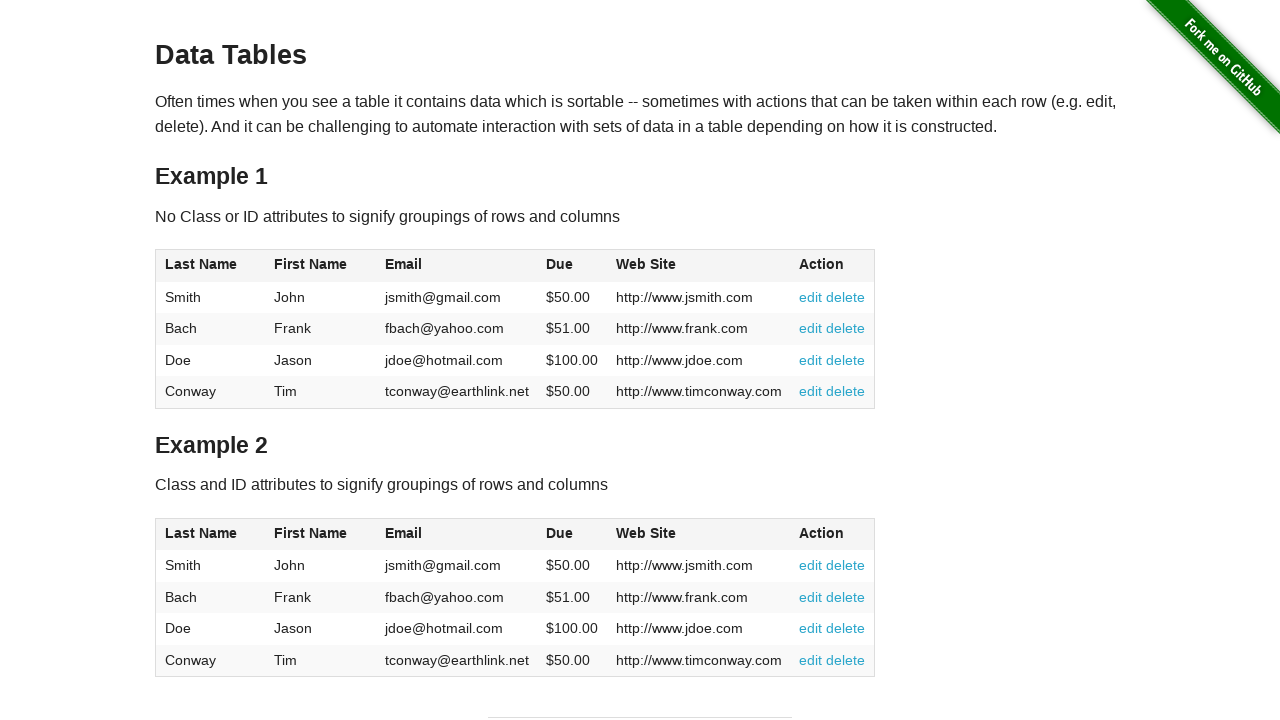

Clicked Due column header (4th column) first time to sort ascending at (572, 266) on #table1 thead tr th:nth-child(4)
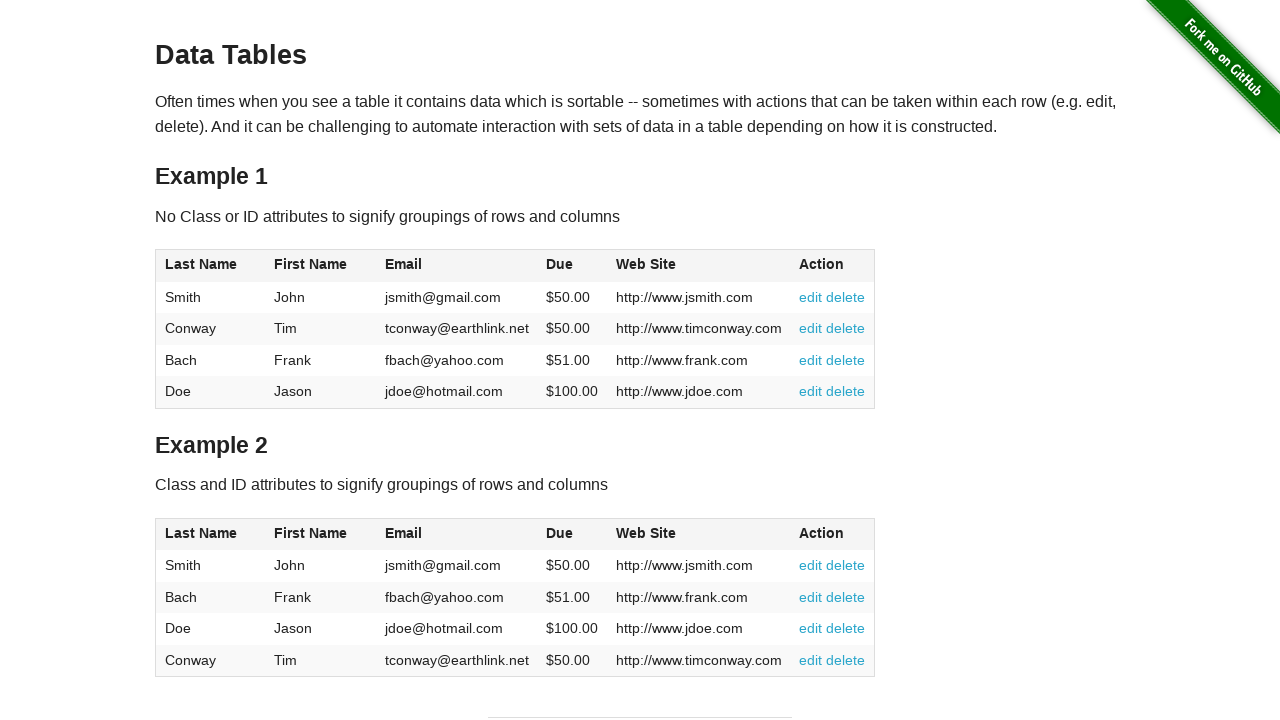

Clicked Due column header second time to sort descending at (572, 266) on #table1 thead tr th:nth-child(4)
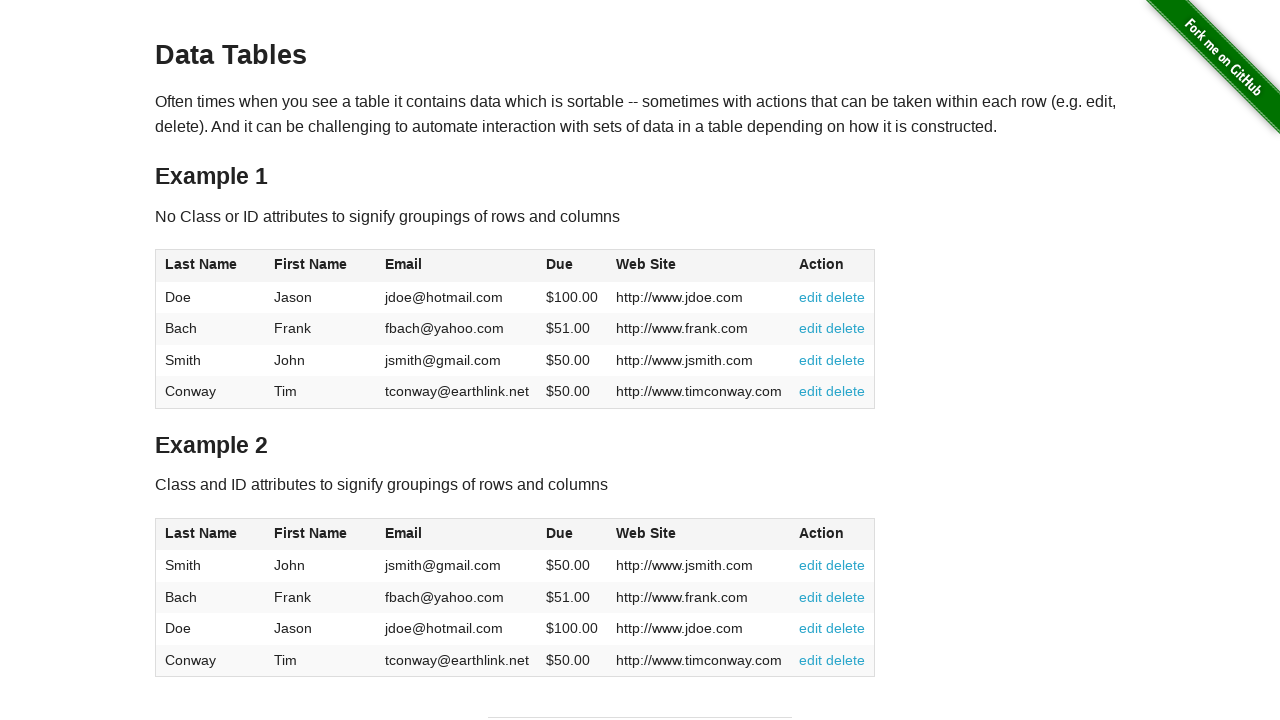

Waited for table to update with sorted Due column values
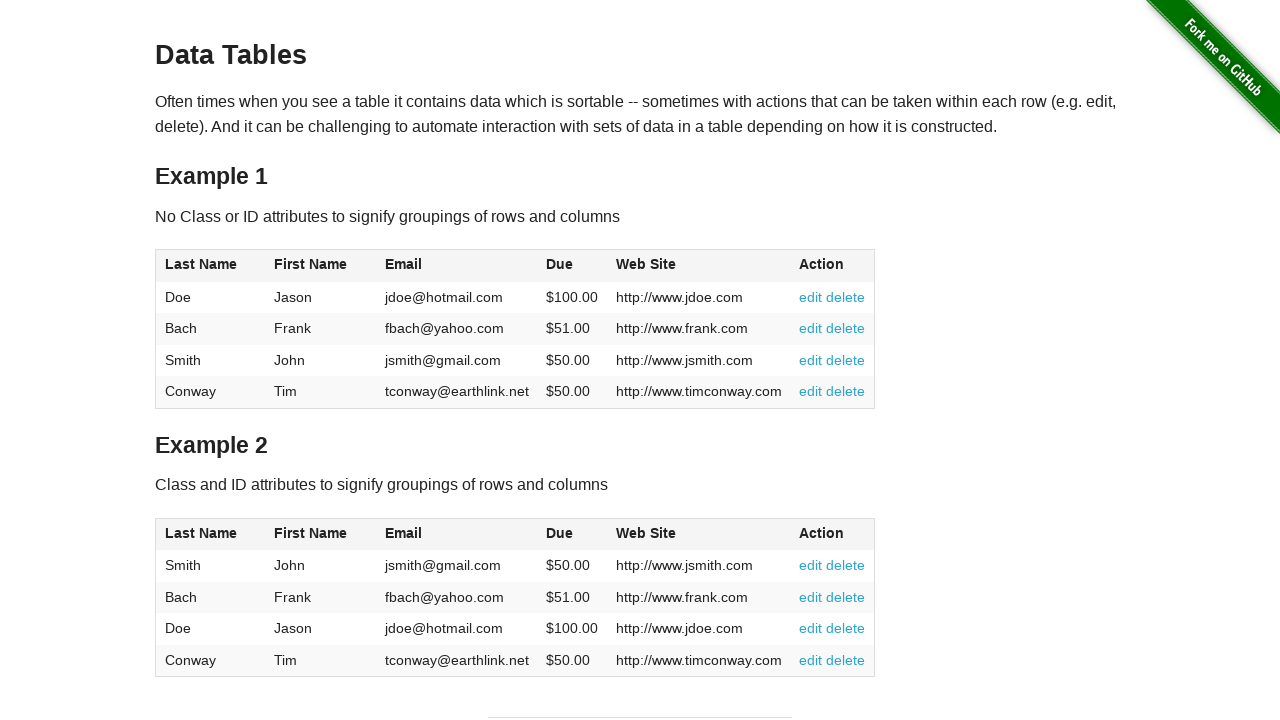

Retrieved all Due column values from table rows
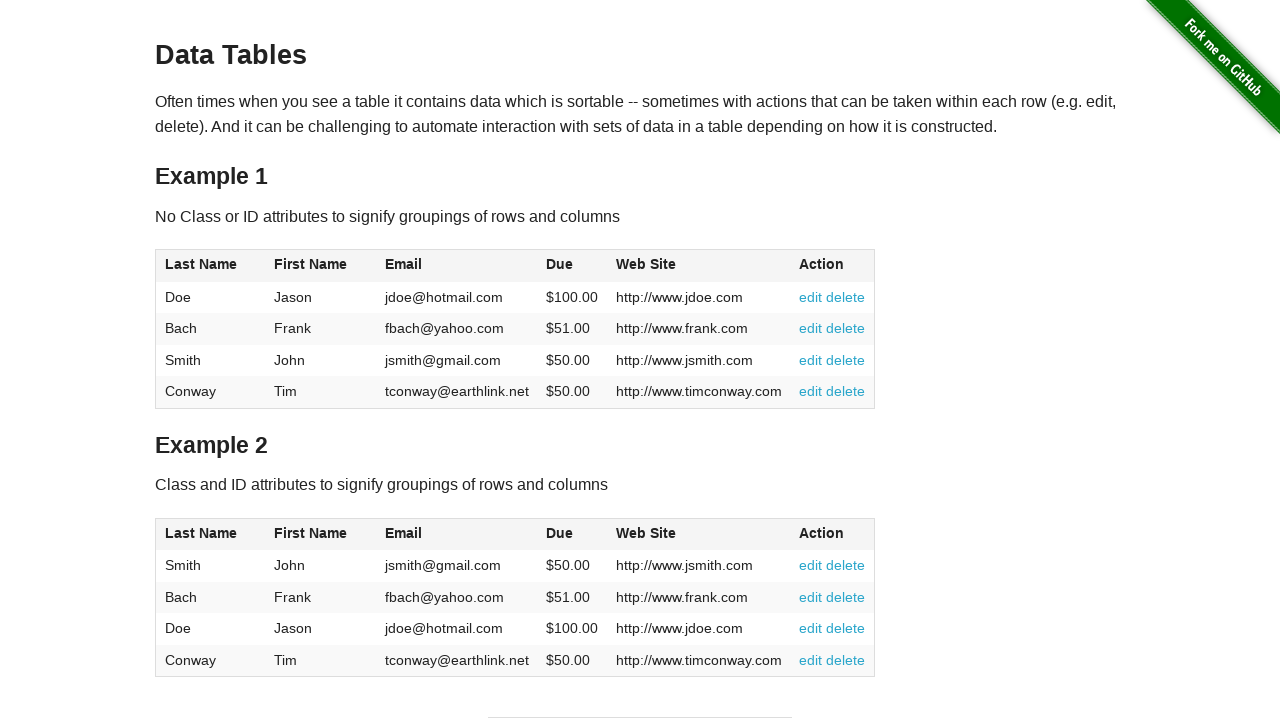

Extracted Due values as floats: [100.0, 51.0, 50.0, 50.0]
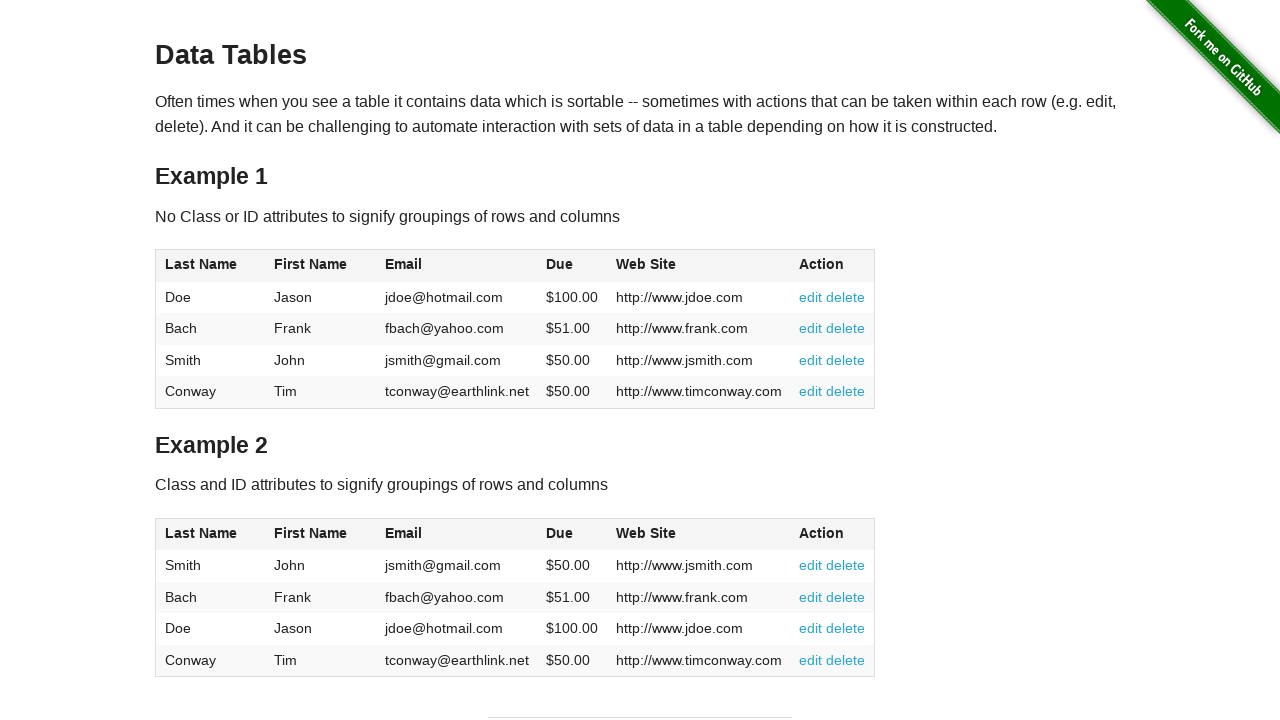

Verified Due column is sorted in descending order
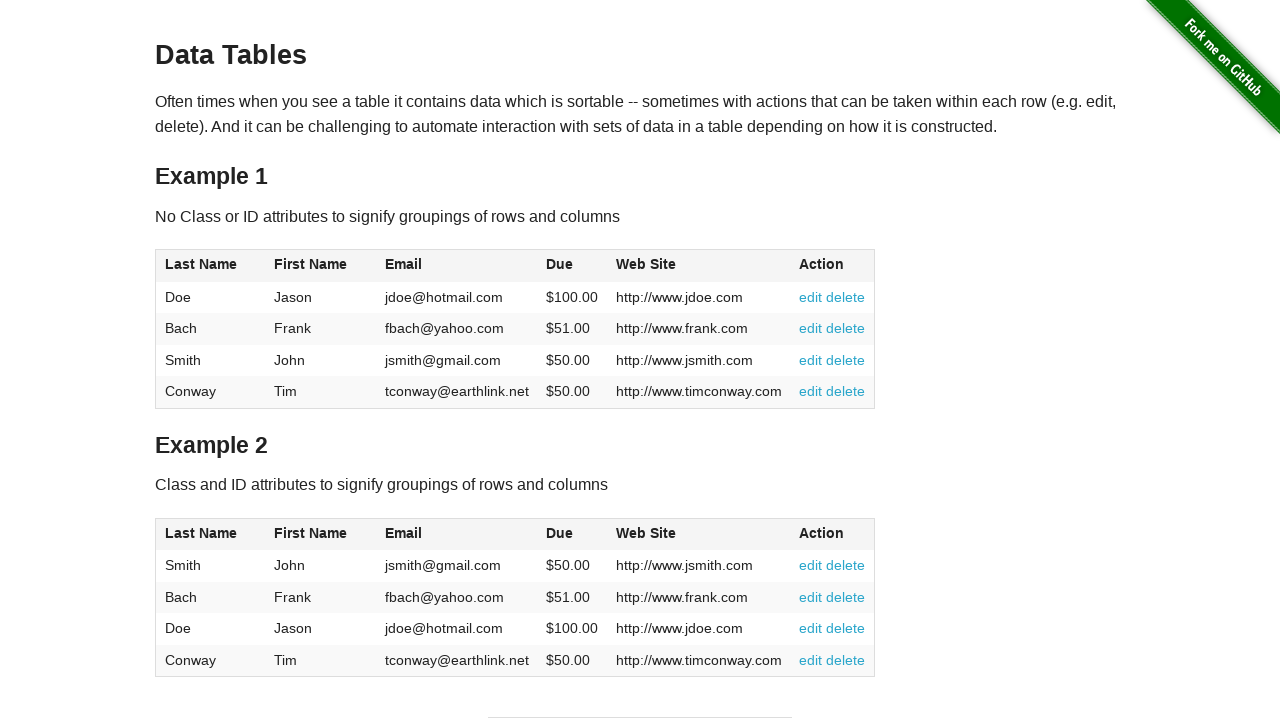

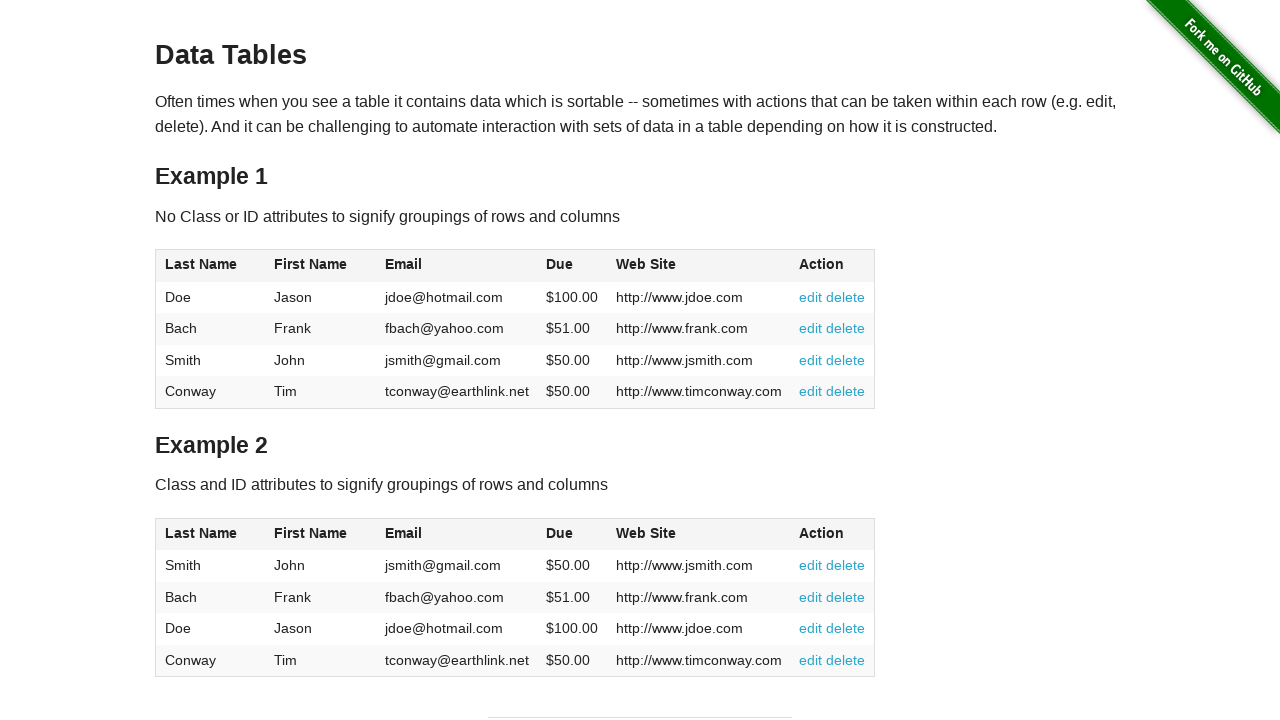